Tests that when only password field is filled with a space, the username required error message is displayed

Starting URL: https://www.saucedemo.com/

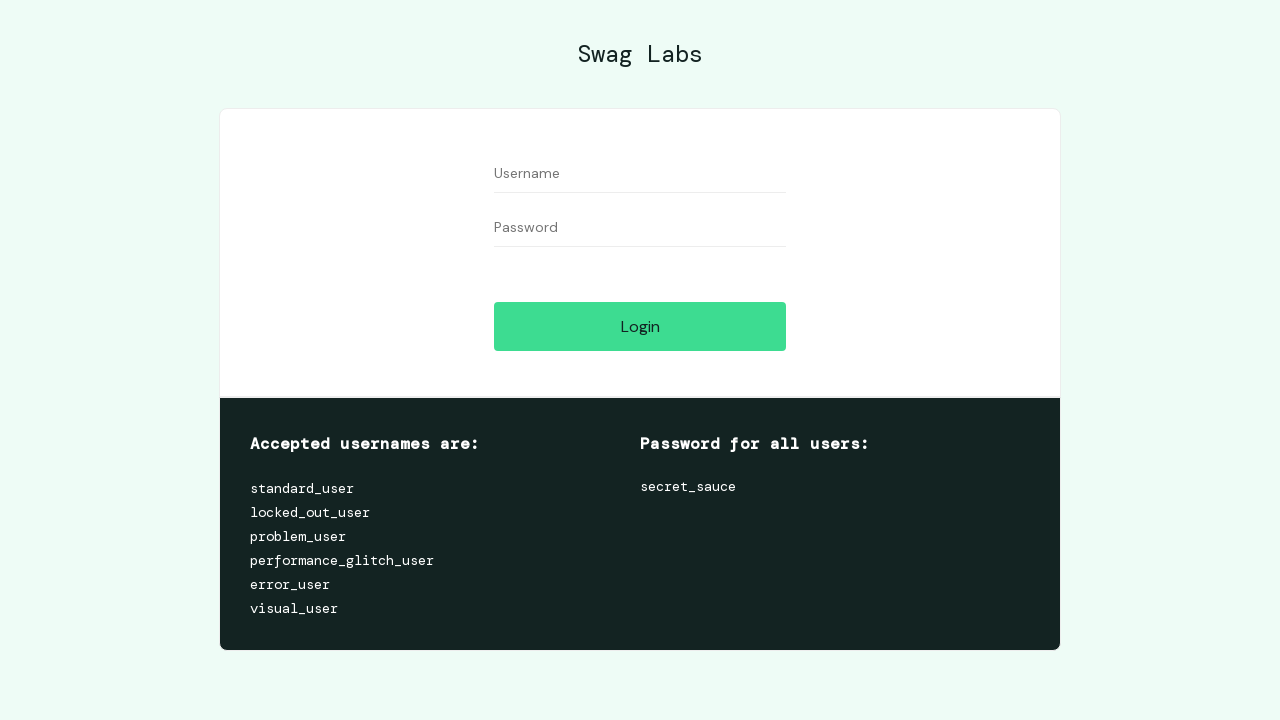

Navigated to Sauce Demo login page
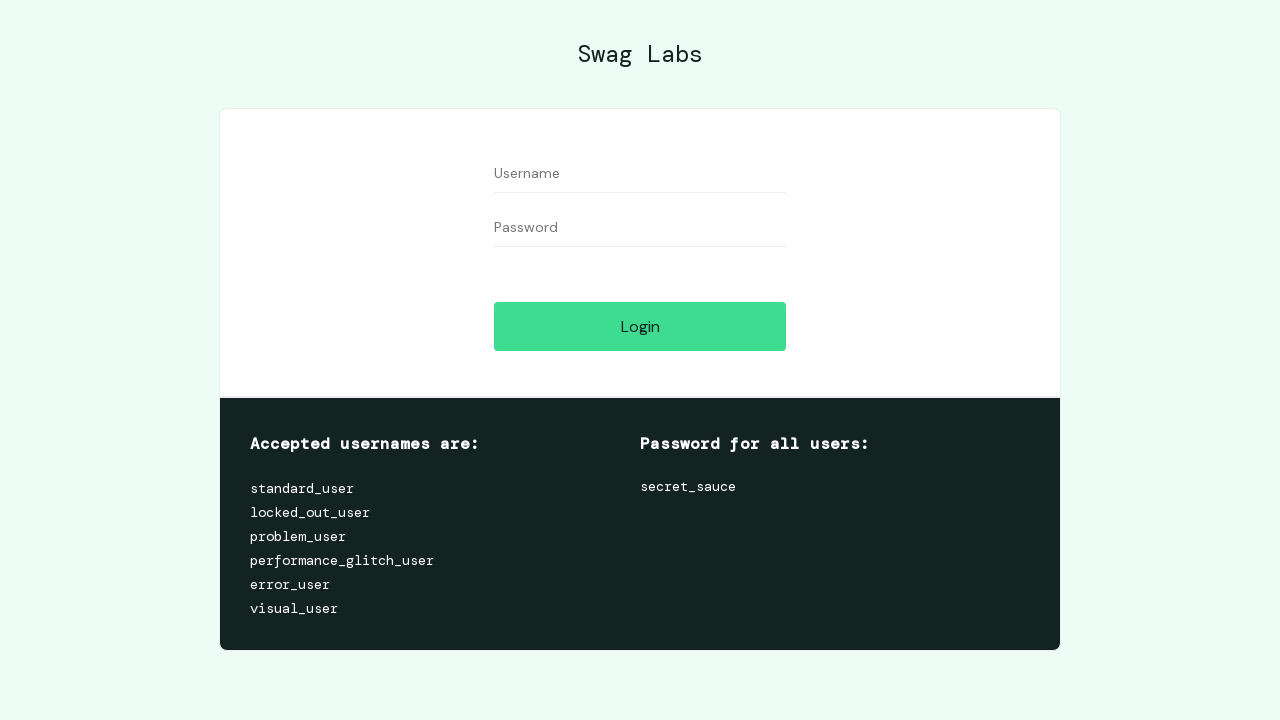

Filled password field with a space on #password
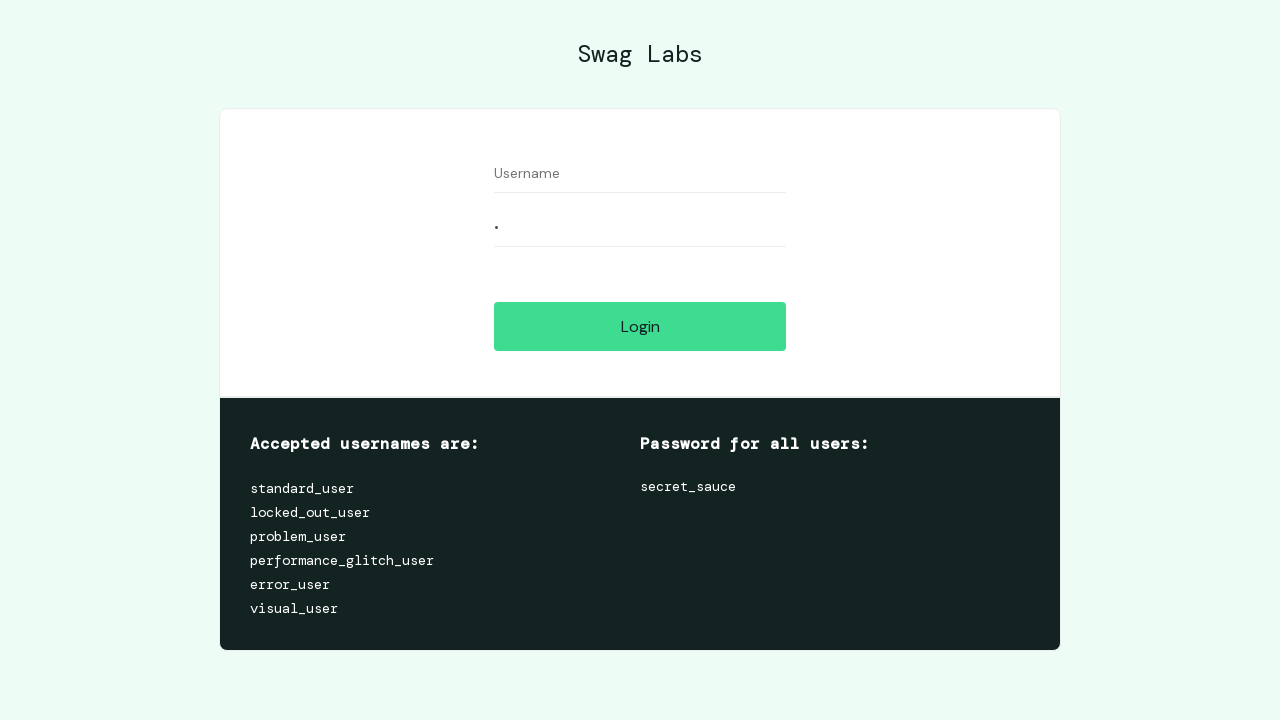

Clicked login button at (640, 326) on #login-button
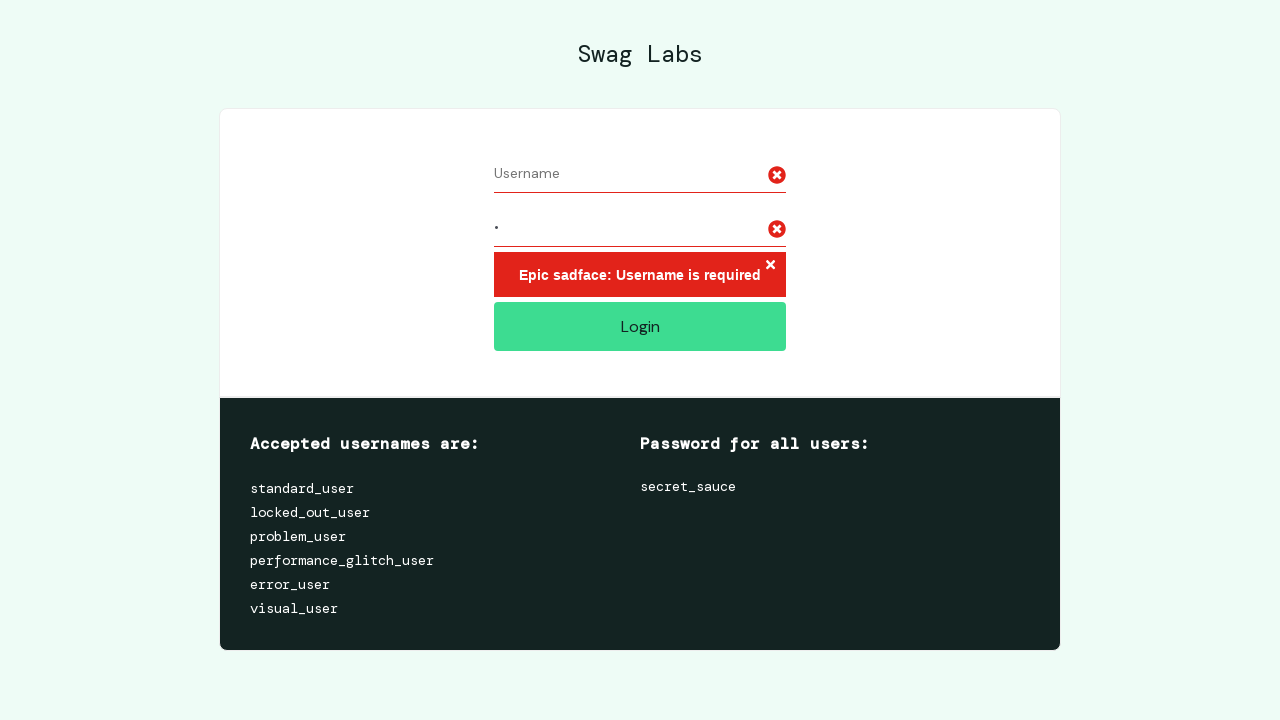

Located error message element
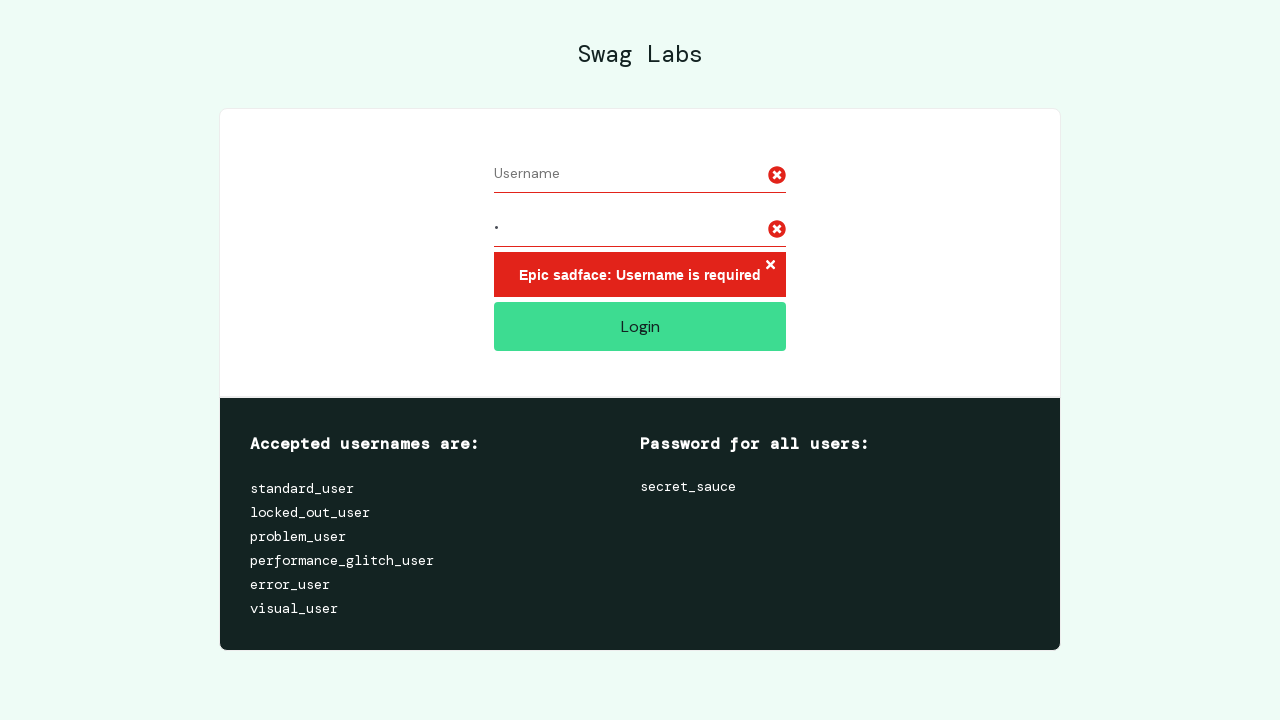

Verified that 'Username is required' error message is displayed
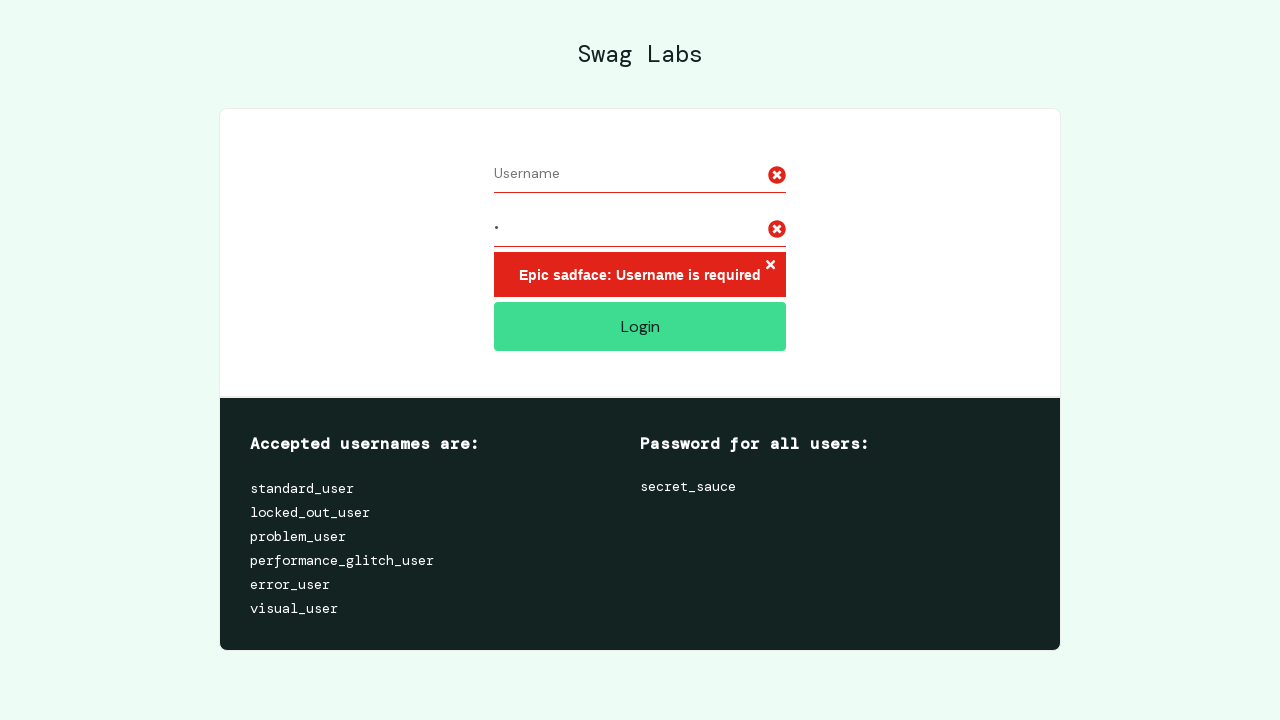

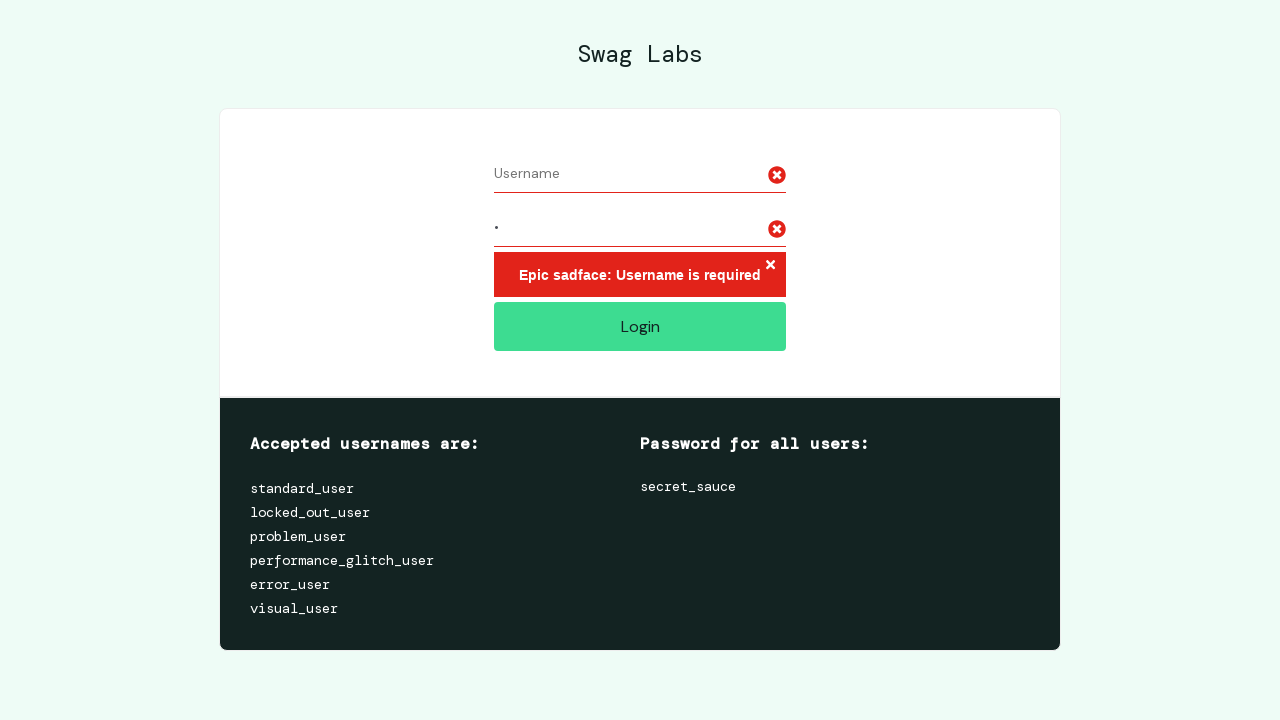